Tests a form submission by filling in name, email, and address fields, then verifying the submitted data is displayed correctly

Starting URL: https://demoqa.com/text-box

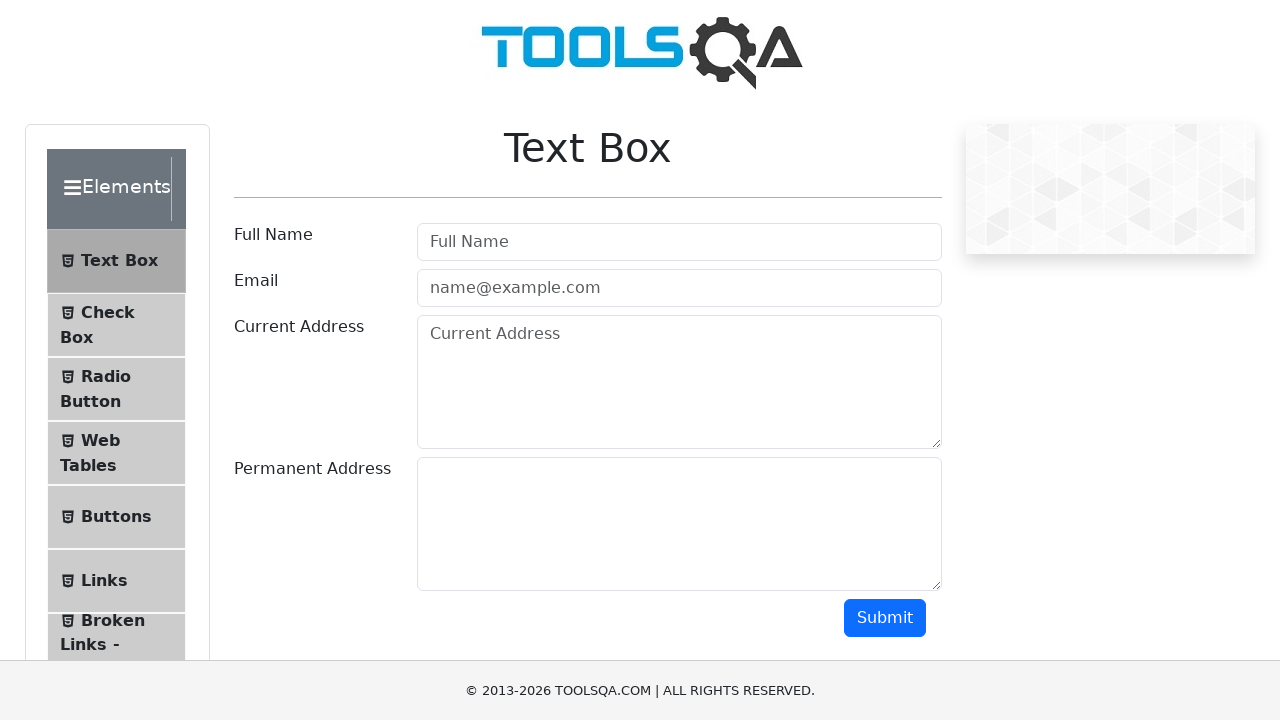

Filled name field with 'Nata' on #userName
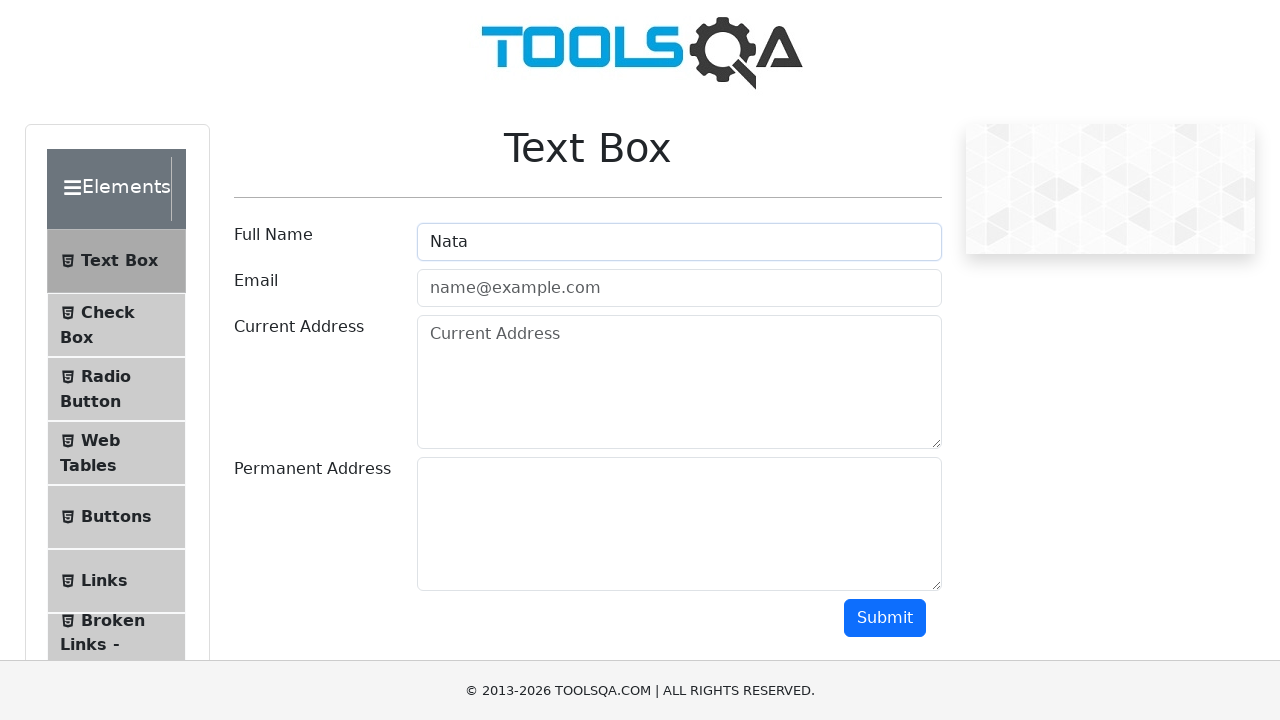

Filled email field with 'nata@gmail.com' on #userEmail
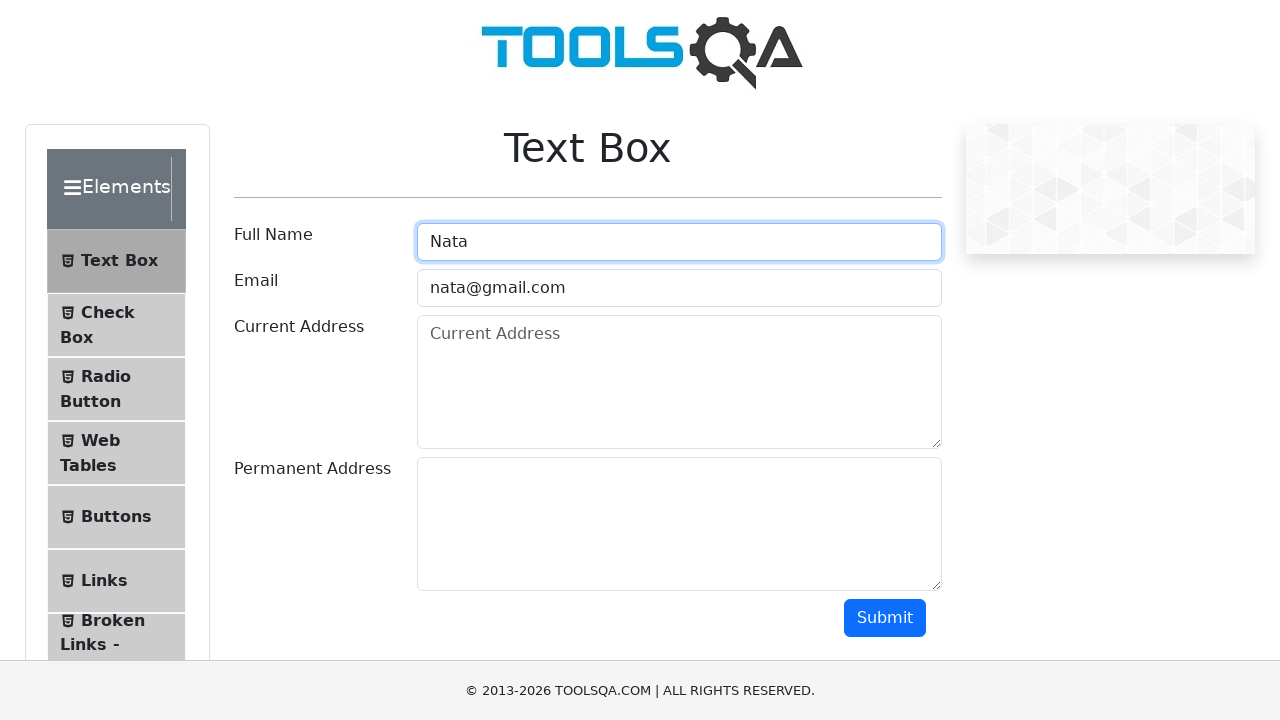

Filled current address field with 'Minsk' on #currentAddress
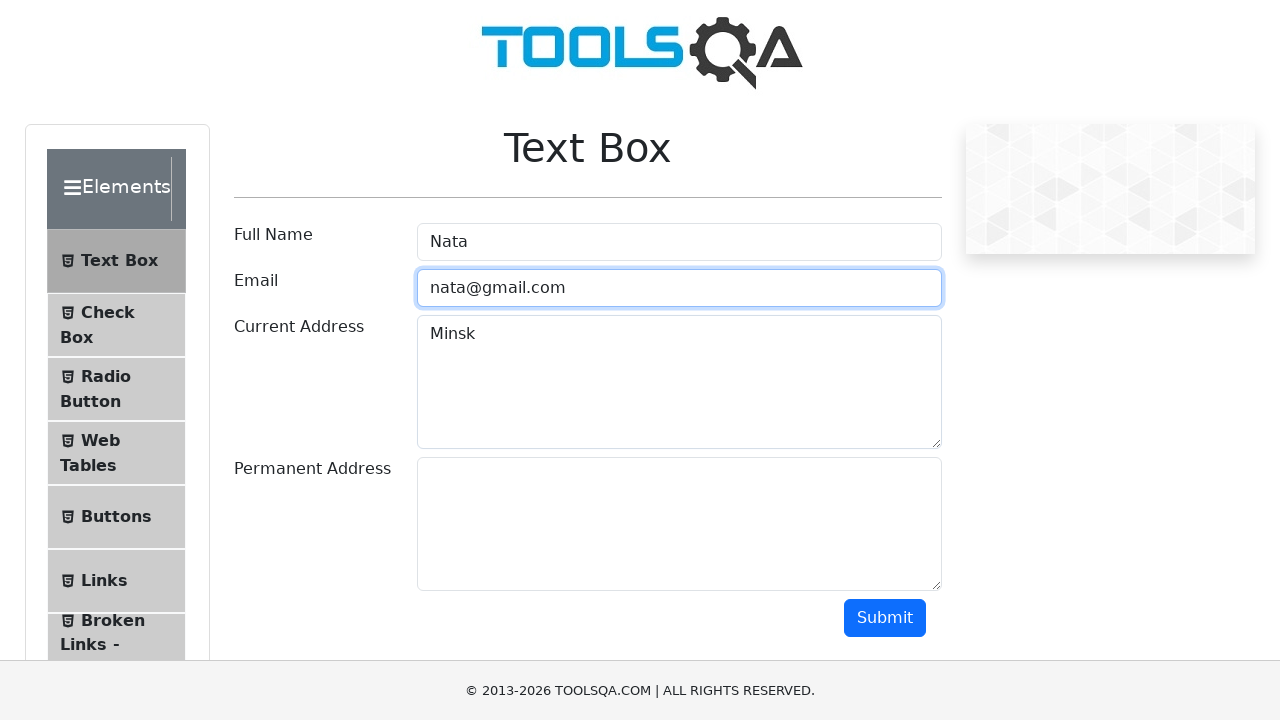

Filled permanent address field with 'Brest' on #permanentAddress
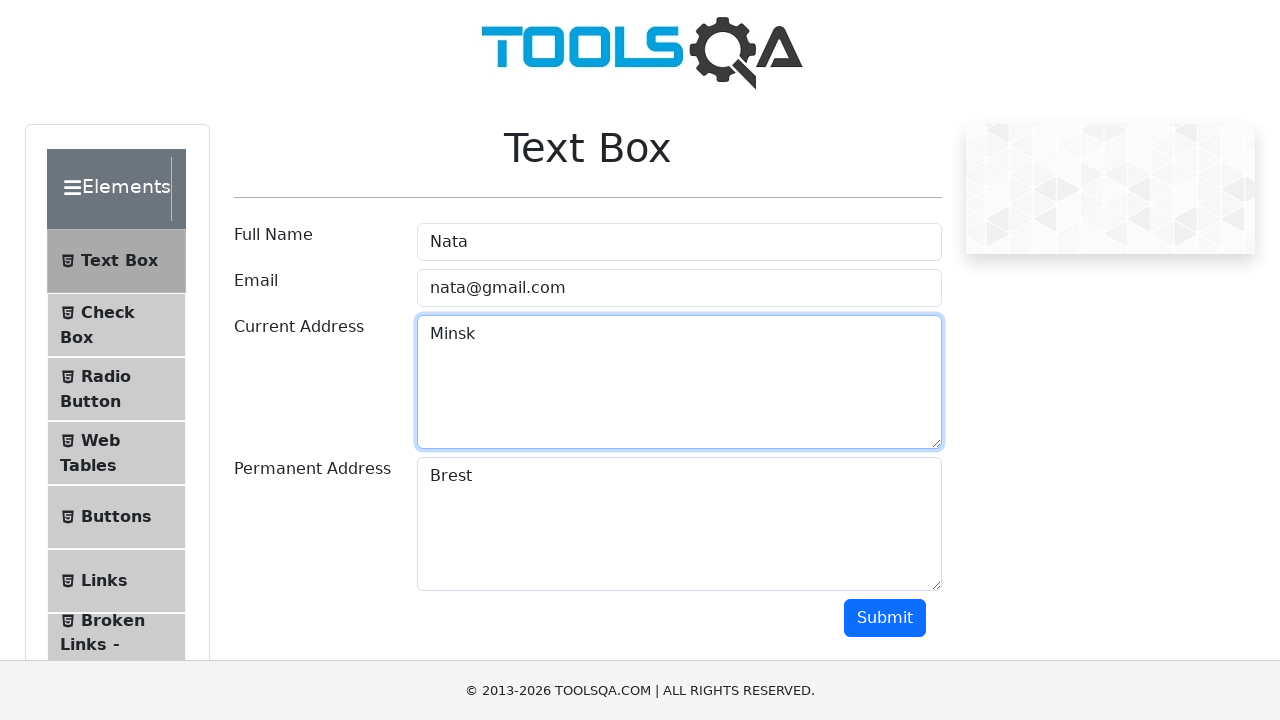

Scrolled down to view submit button
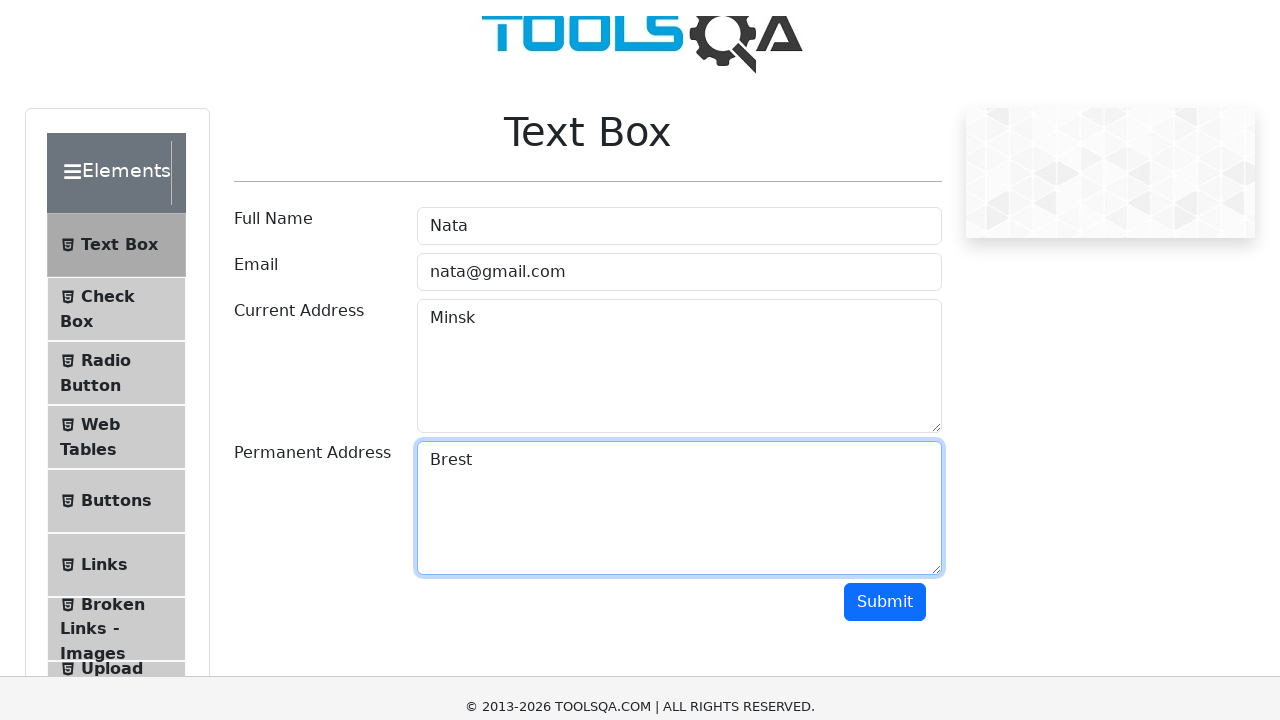

Clicked submit button at (885, 19) on #submit
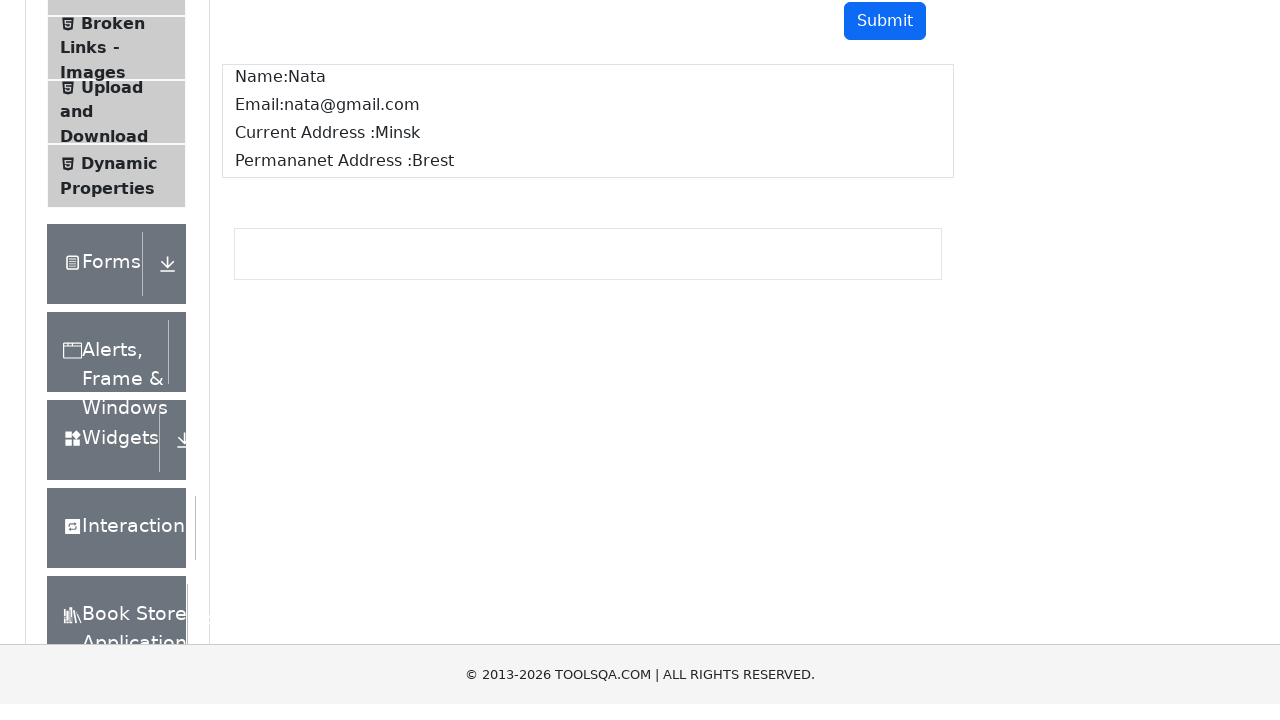

Output section appeared after form submission
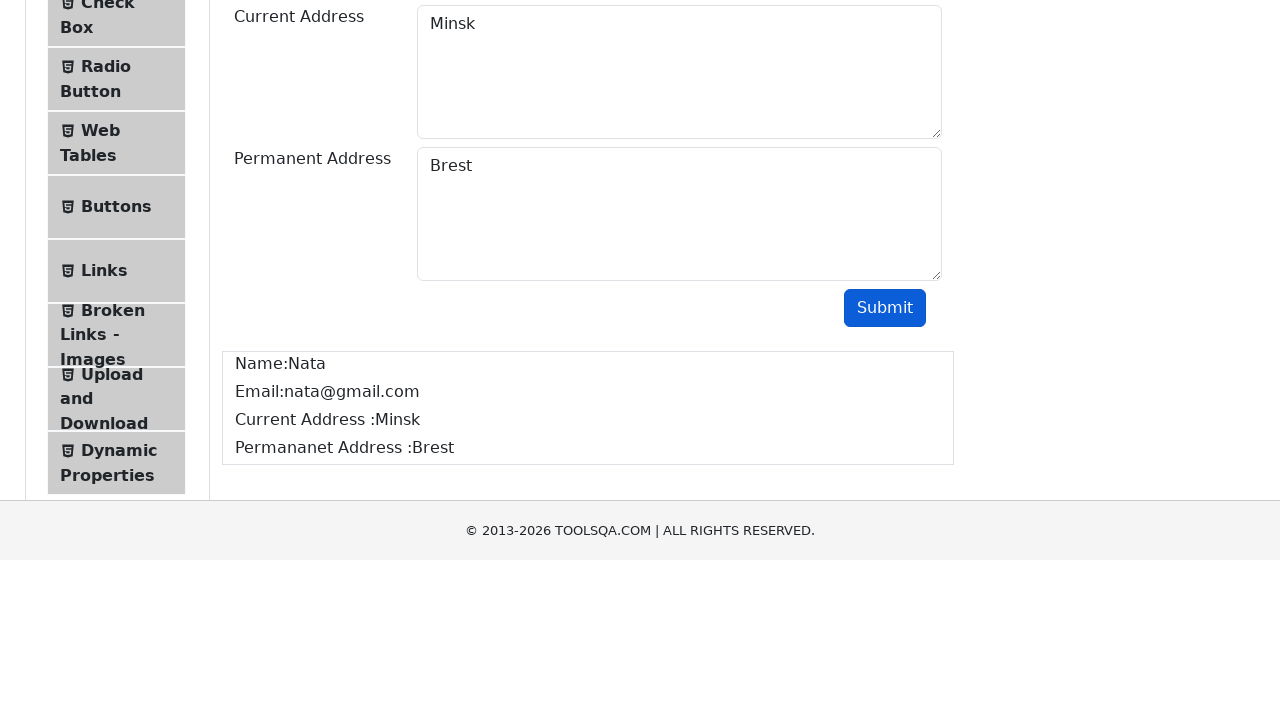

Verified name 'Nata' displayed in output
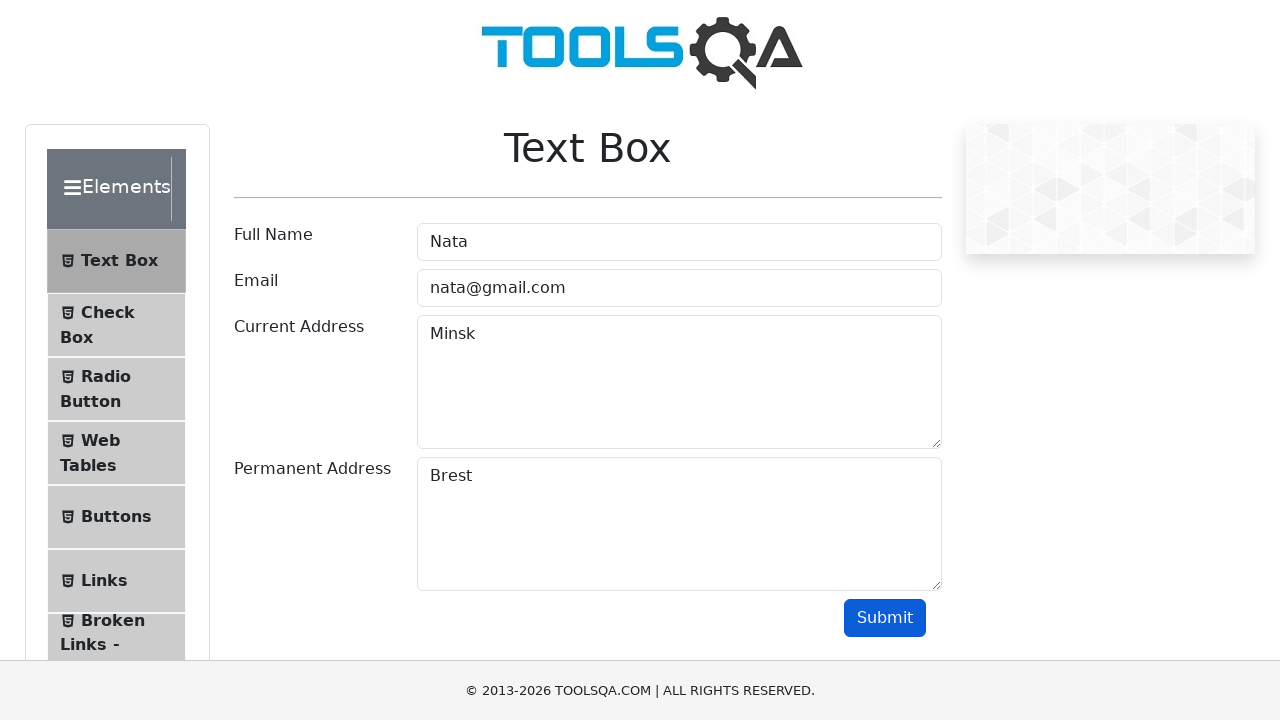

Verified email 'nata@gmail.com' displayed in output
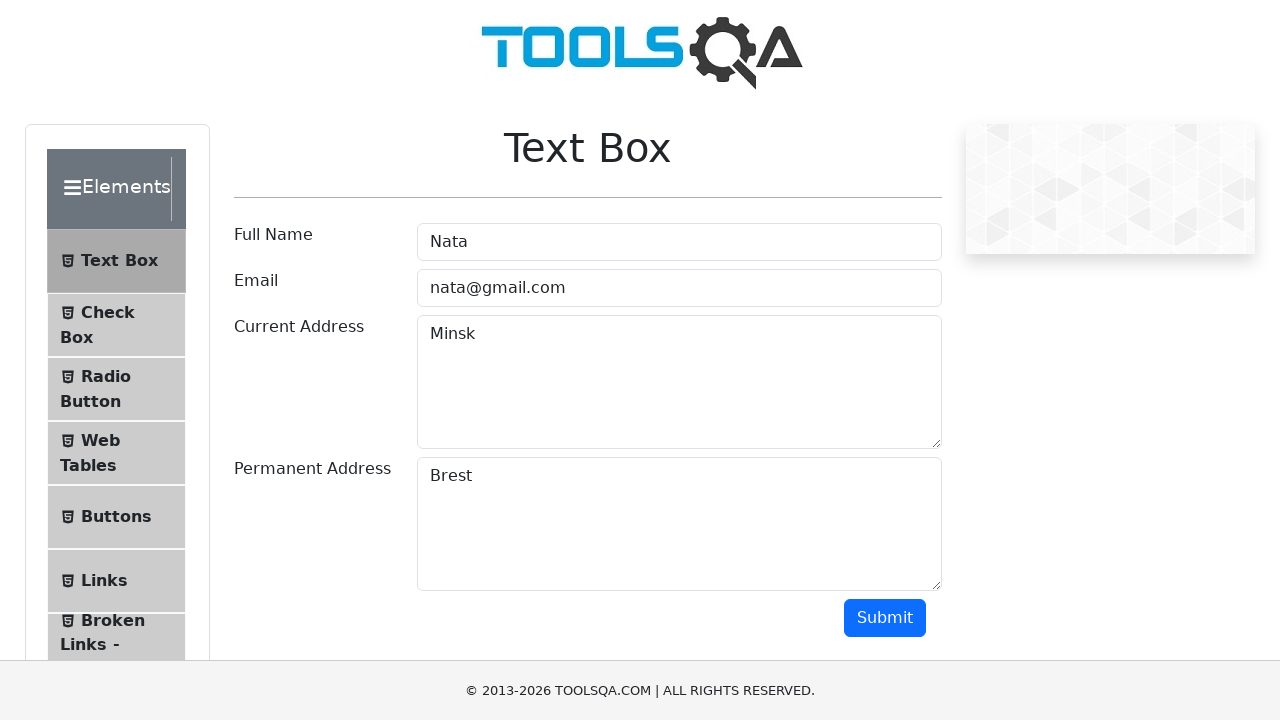

Verified current address 'Minsk' displayed in output
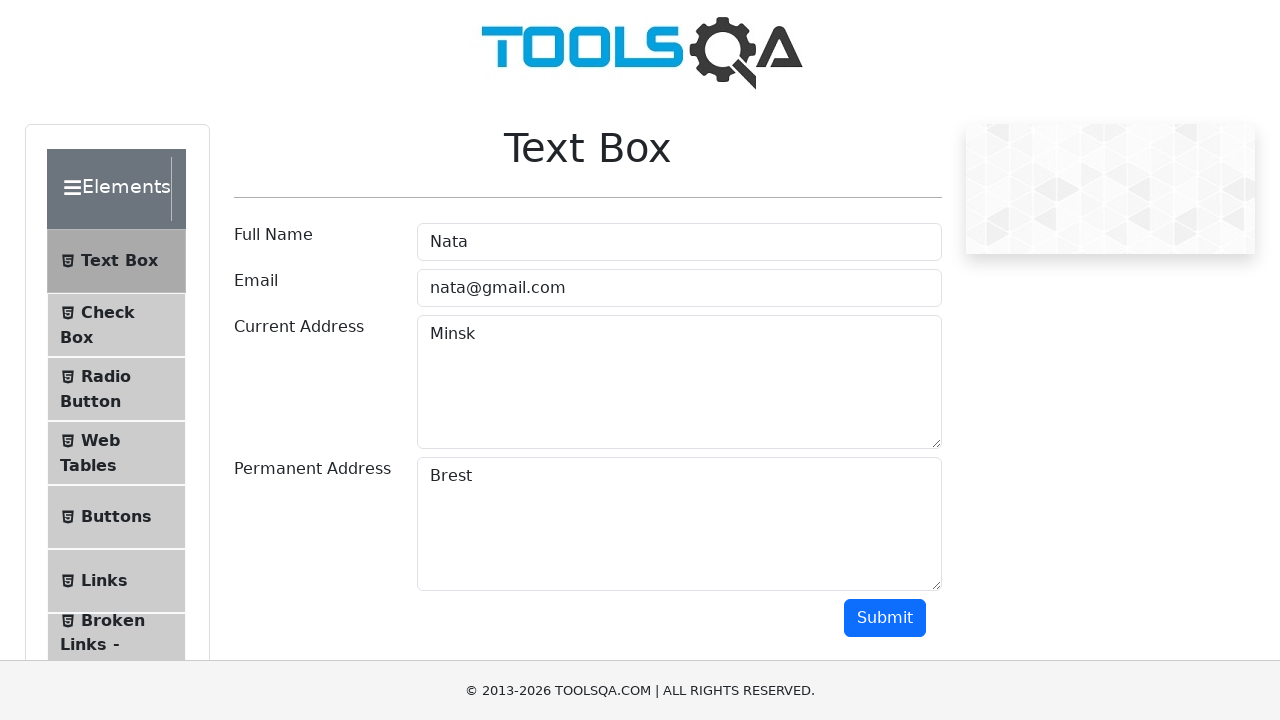

Verified permanent address 'Brest' displayed in output
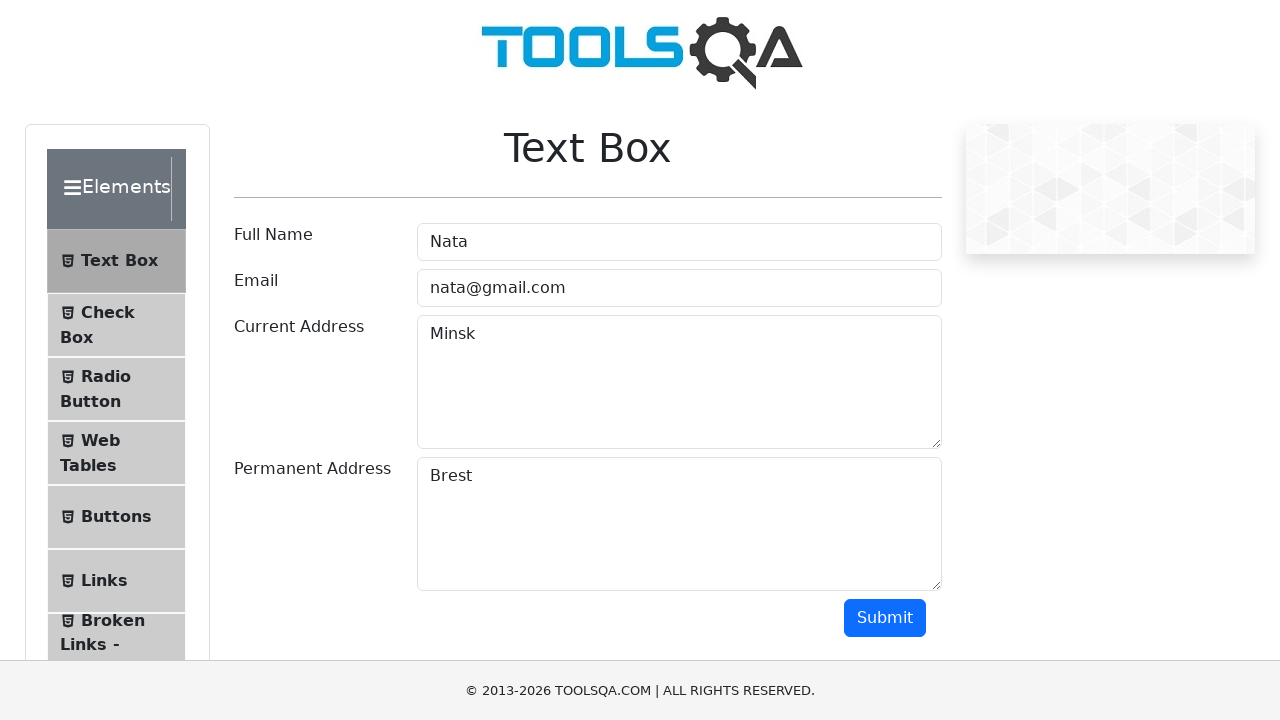

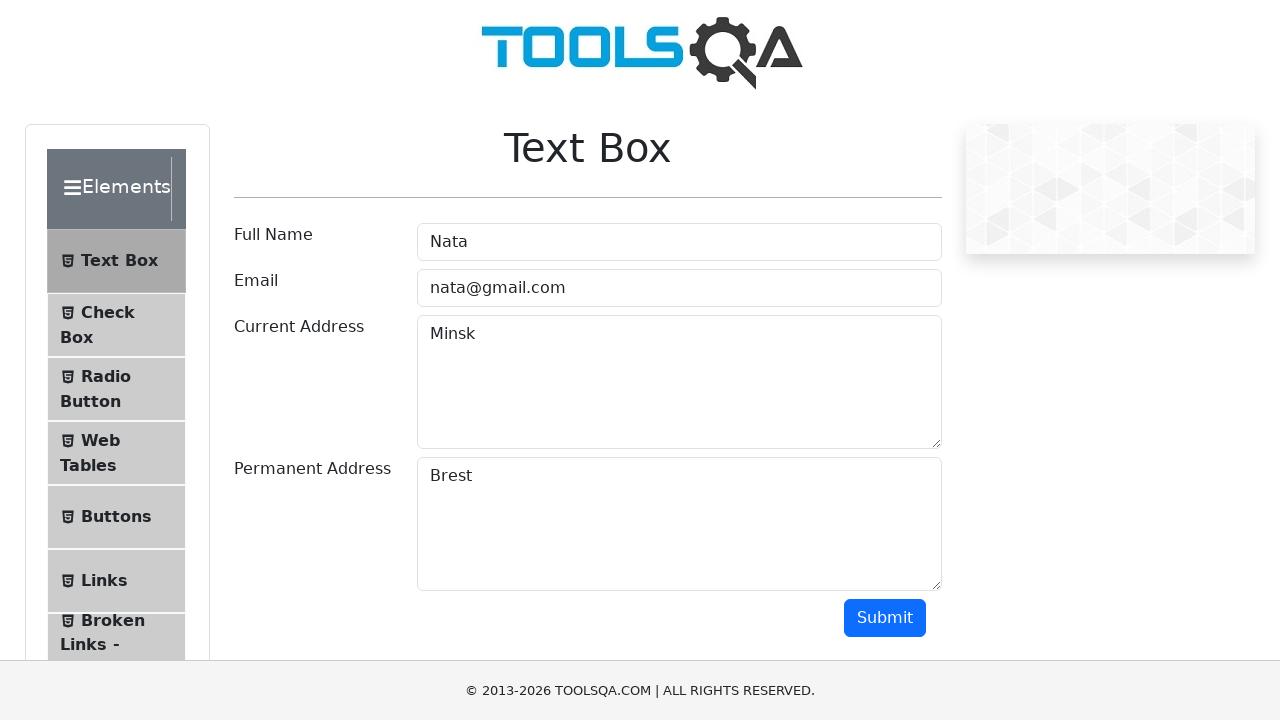